Navigates to the Central Bank of Russia main page and verifies that PDF links are present on the page.

Starting URL: https://www.cbr.ru/

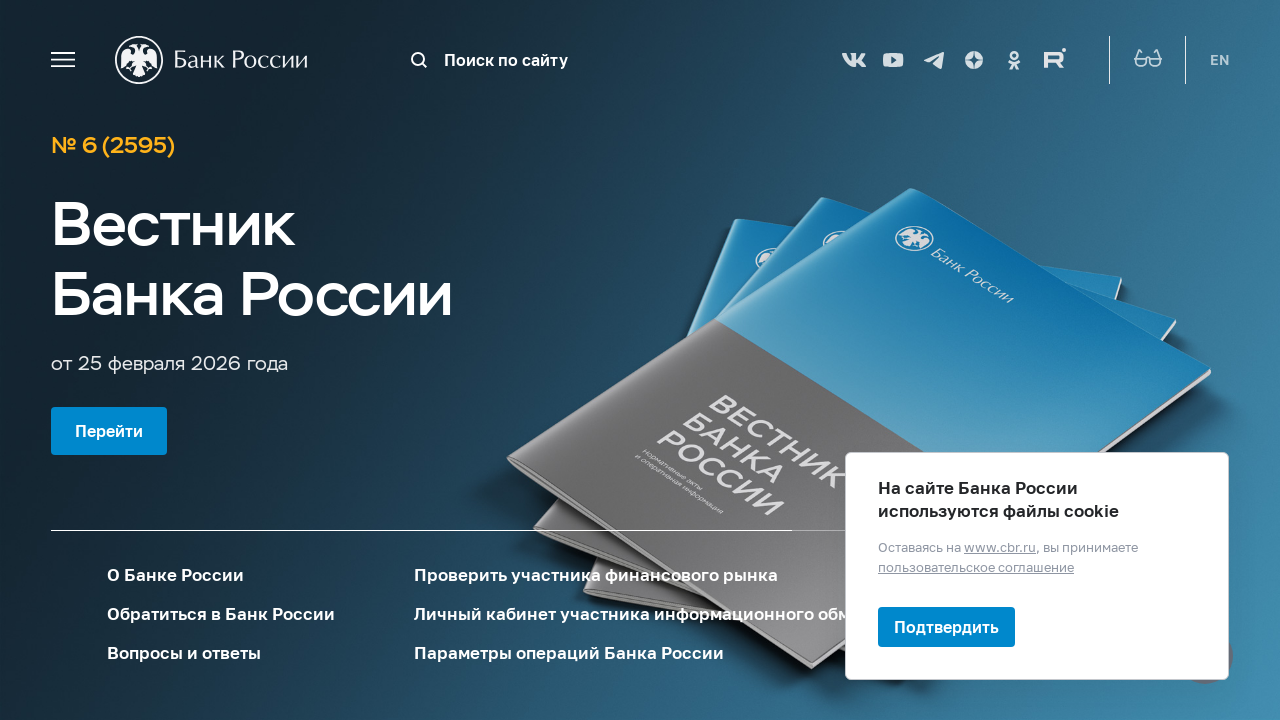

Waited for page to reach domcontentloaded state
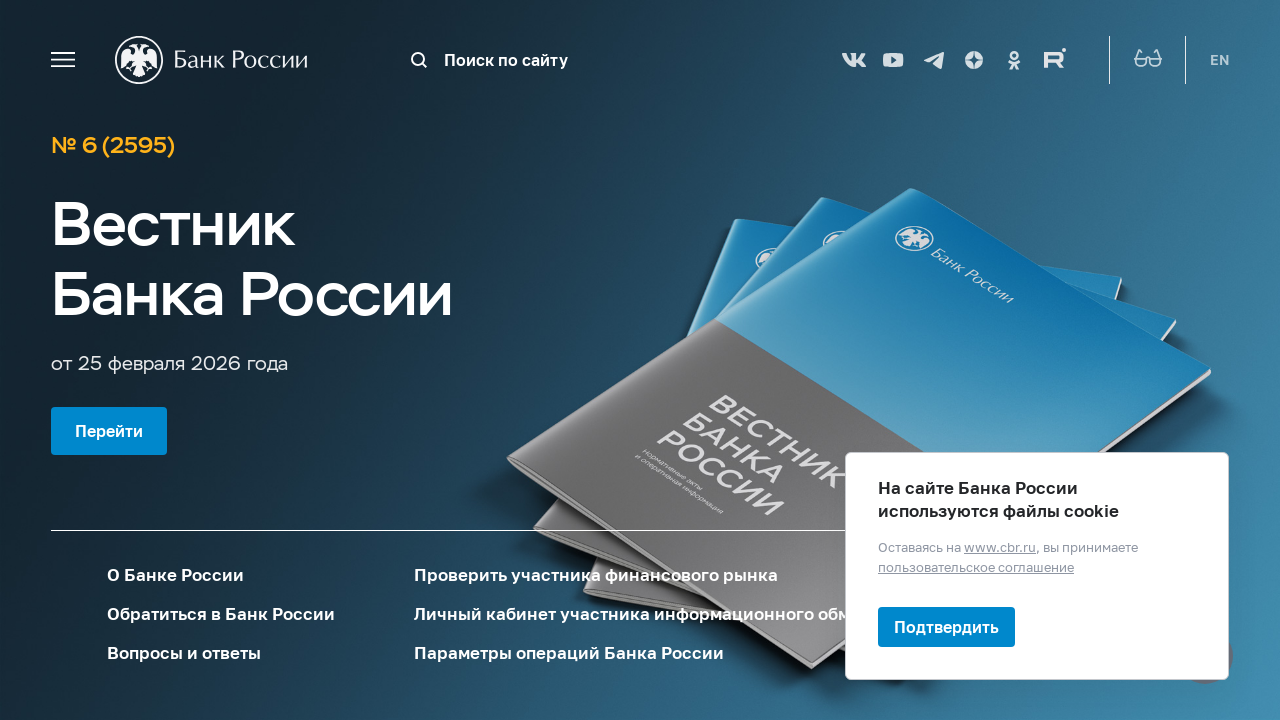

Verified that PDF links are present on the Central Bank of Russia main page
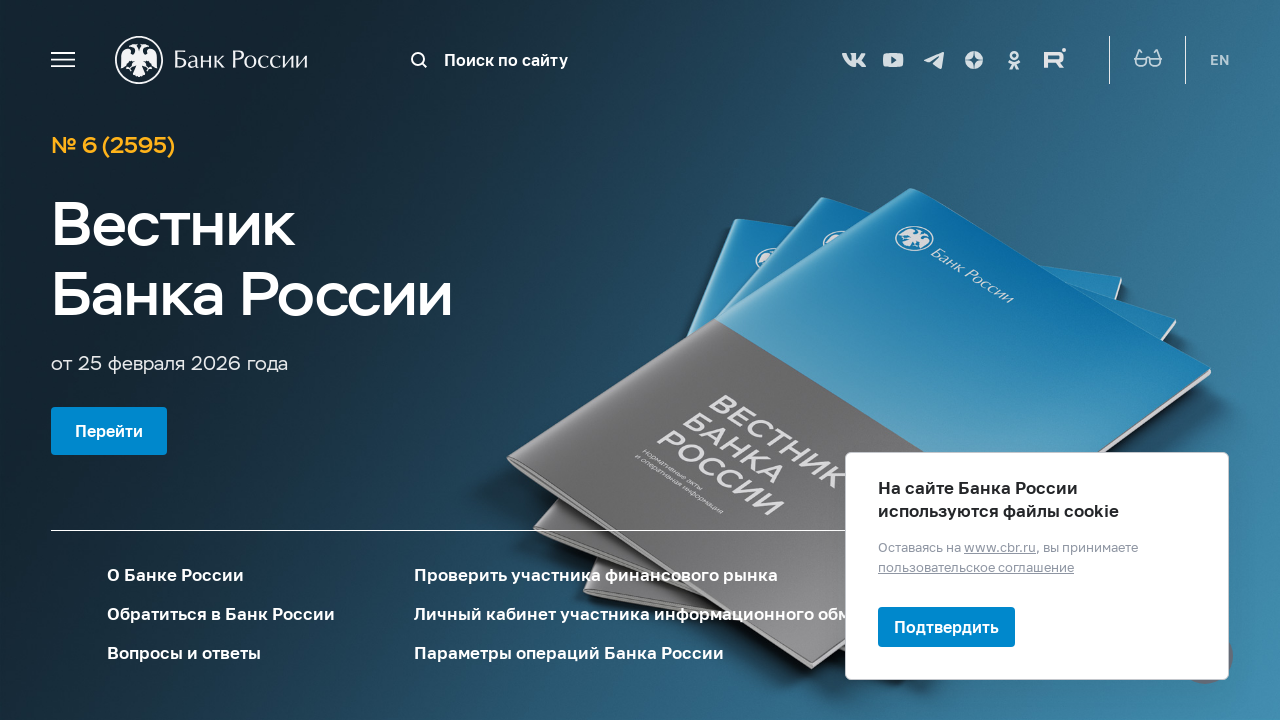

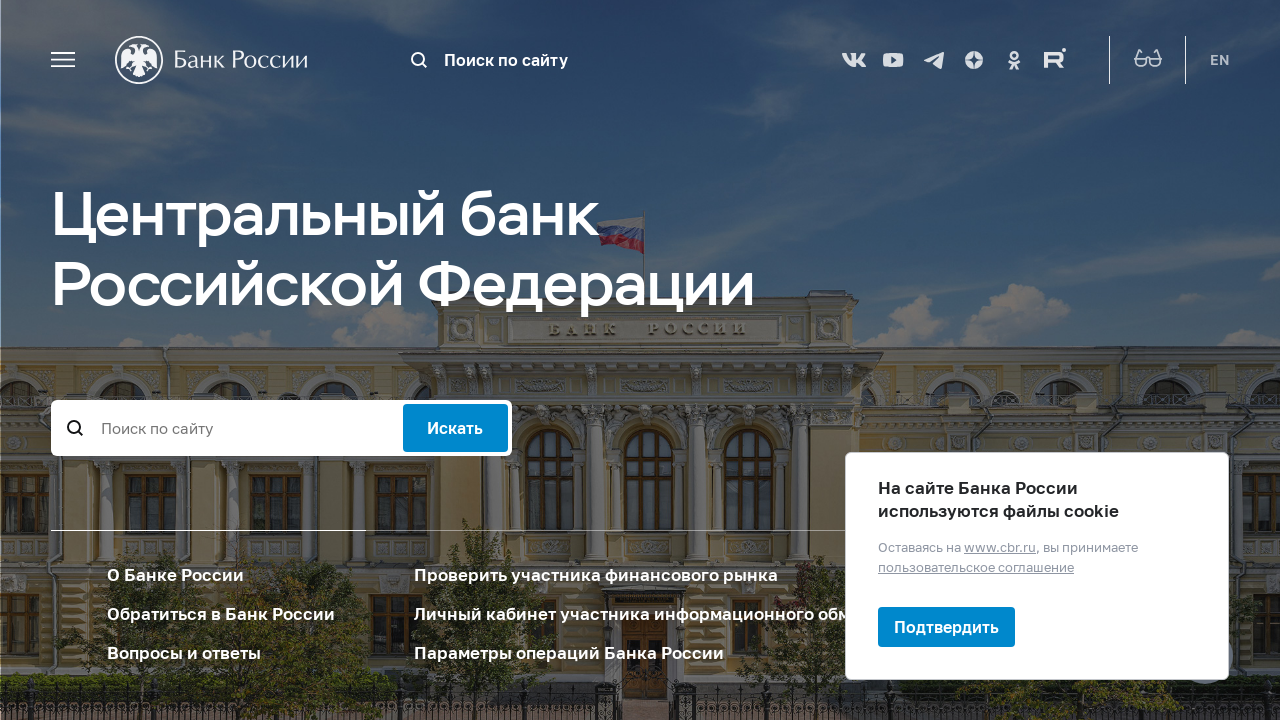